Tests navigating to Actions page and clicking on Liquid rubber product banner

Starting URL: https://www.leomax.ru

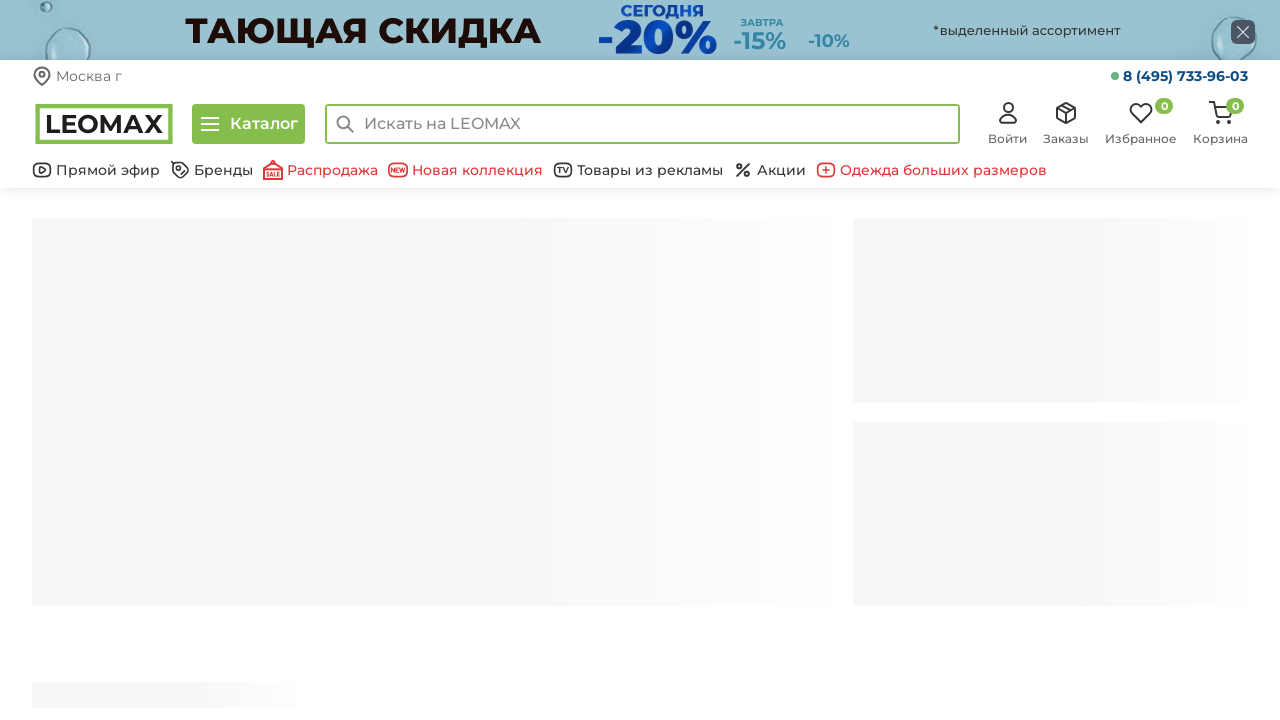

Clicked on Actions link in bottom header at (770, 170) on a.bottom-header__link[href='/action/']
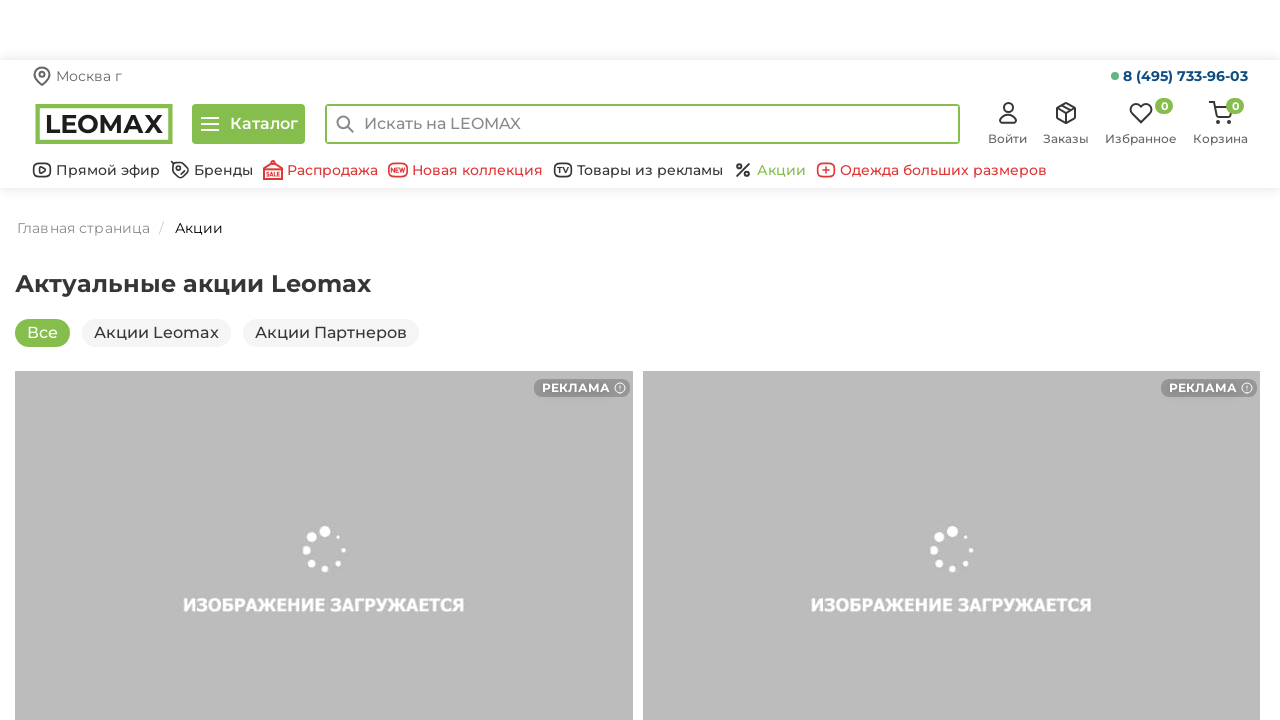

Clicked on Liquid rubber product banner at (951, 521) on a[href='/goods/zhidkaya_rezina_fiks_pro_3_v_1/']
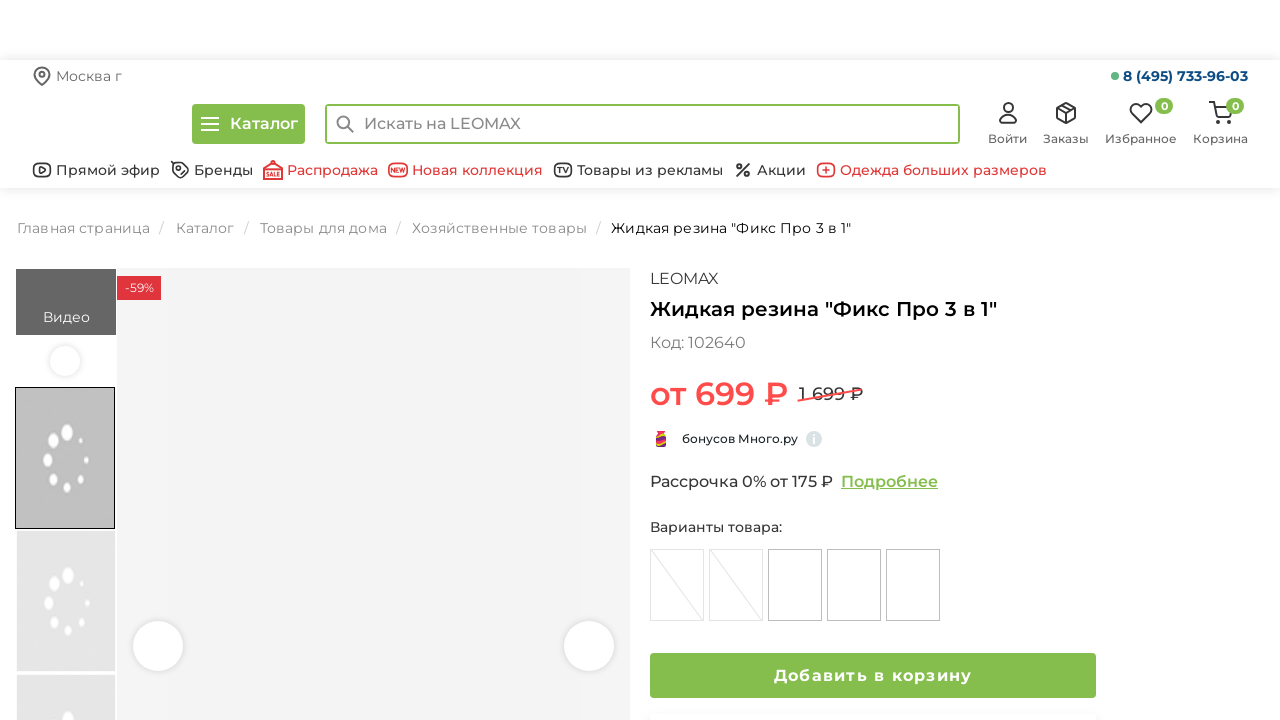

Verified rubber product page loaded with product name visible
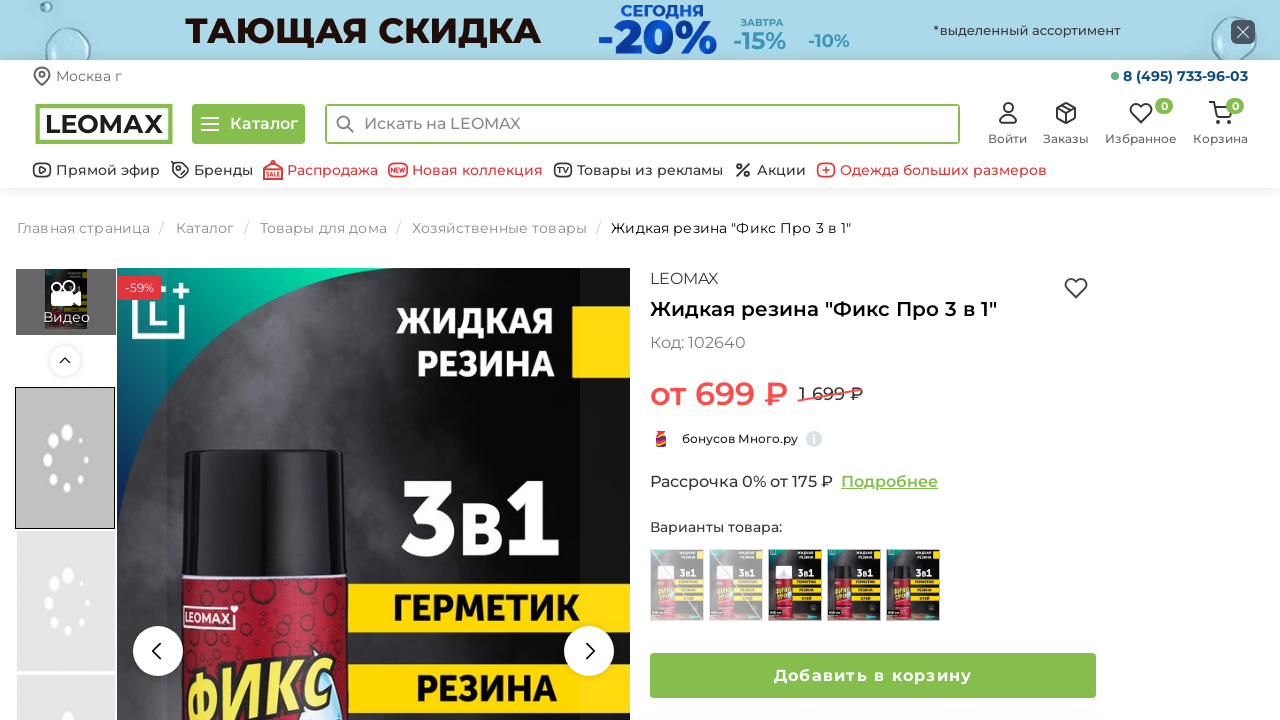

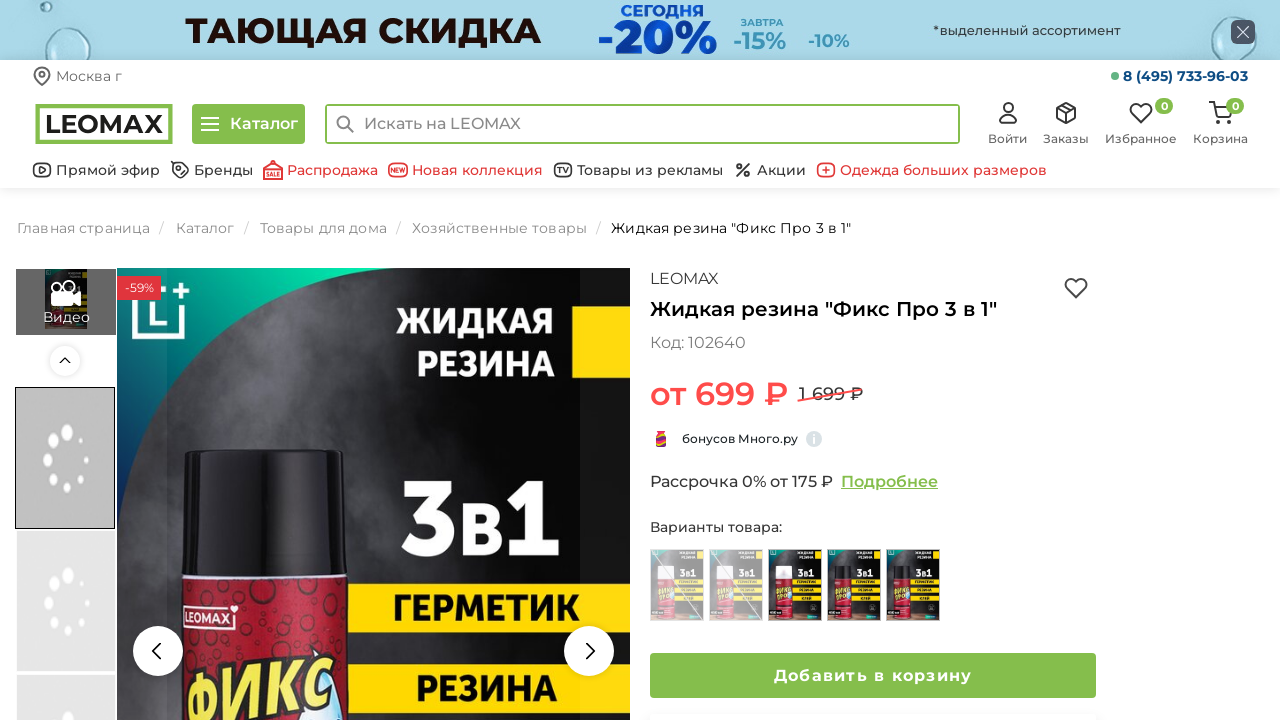